Tests JavaScript execution by scrolling to bottom and showing an alert on Bilibili

Starting URL: https://bilibili.com

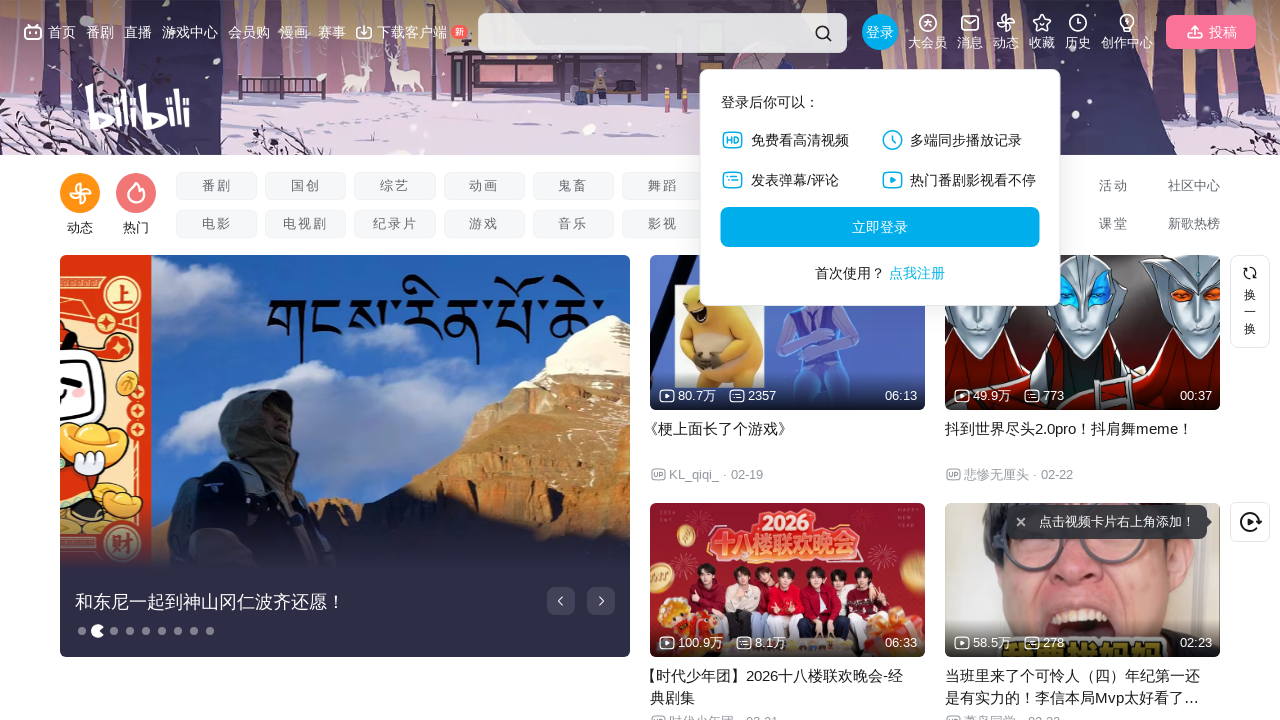

Scrolled to bottom of Bilibili page
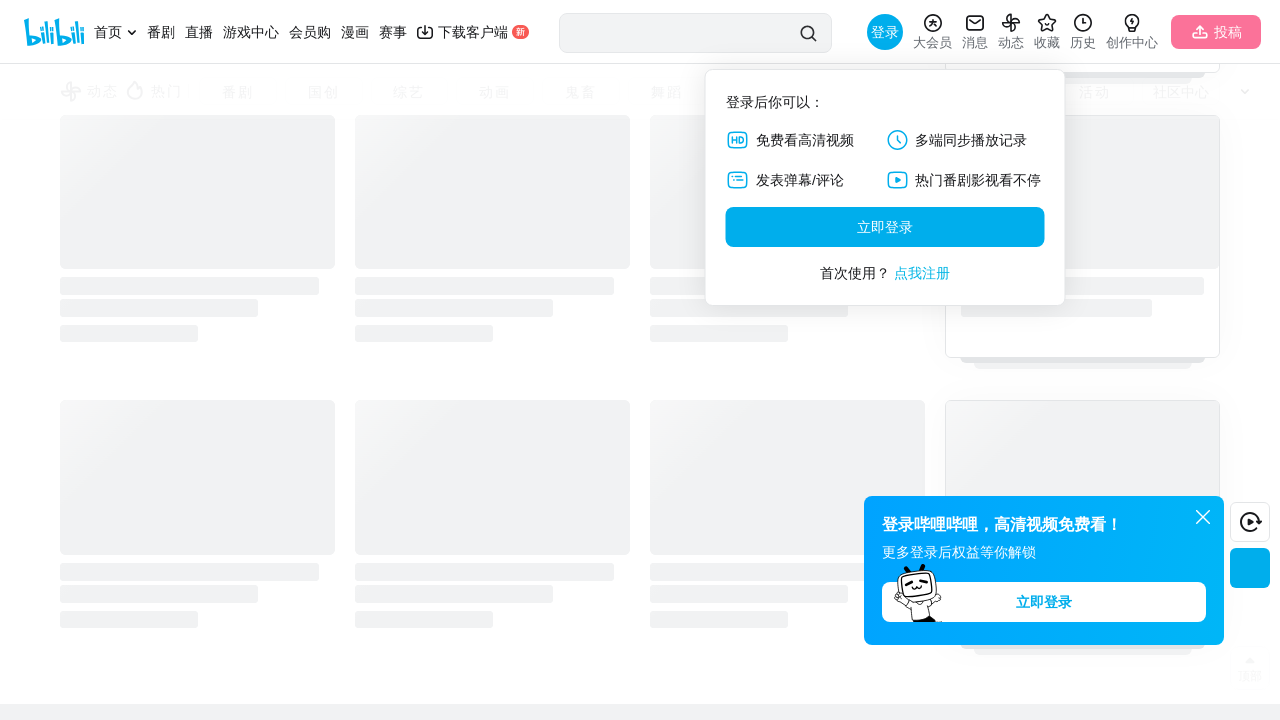

Waited 3 seconds for page content to load
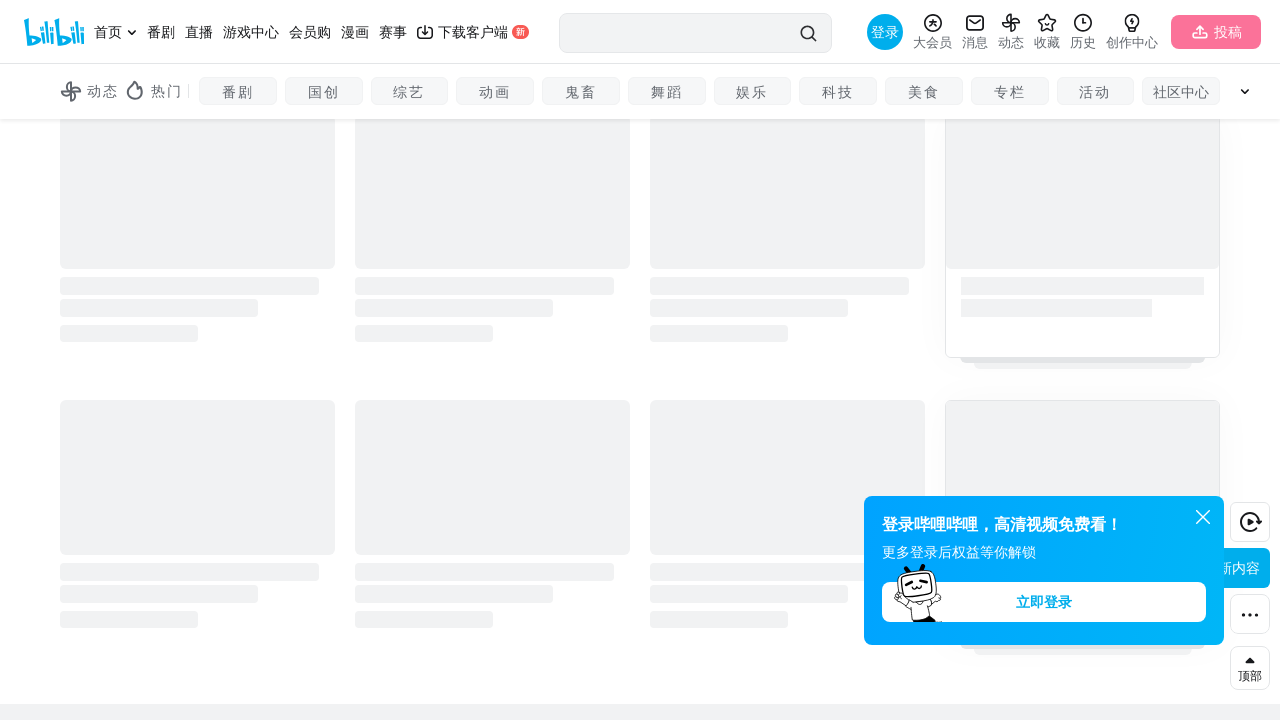

Displayed alert message 'Arrived Bottom'
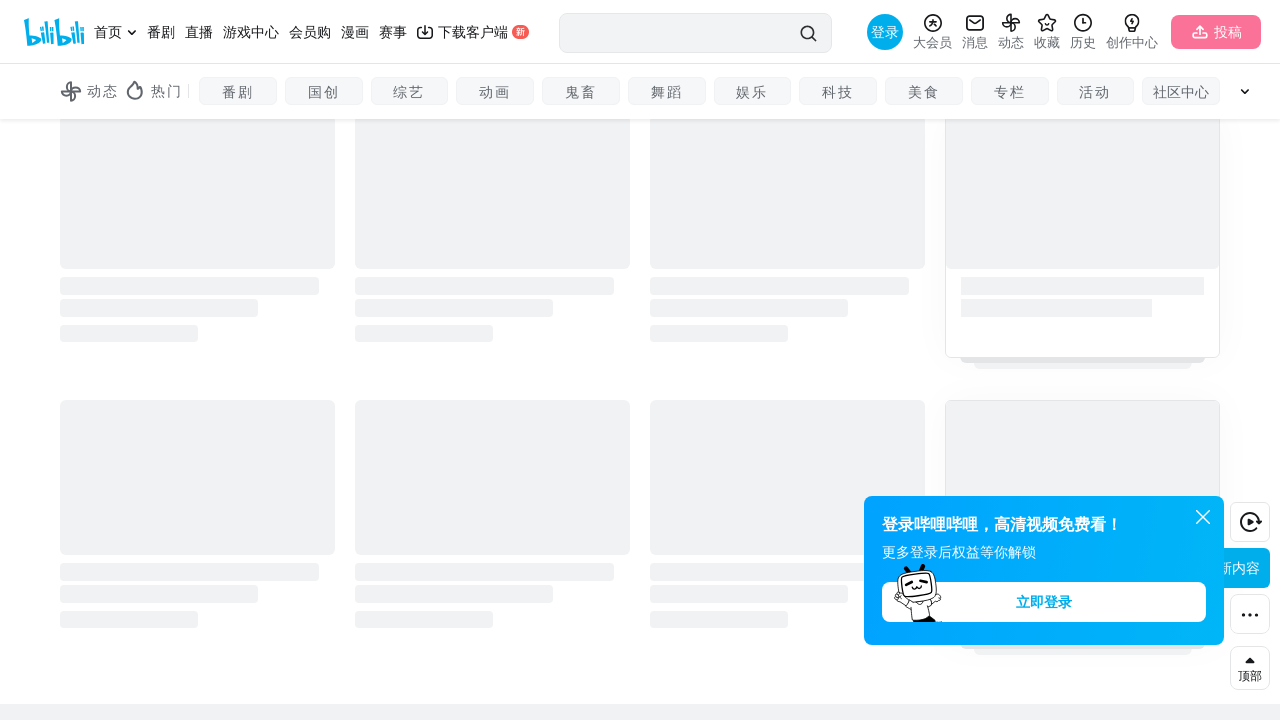

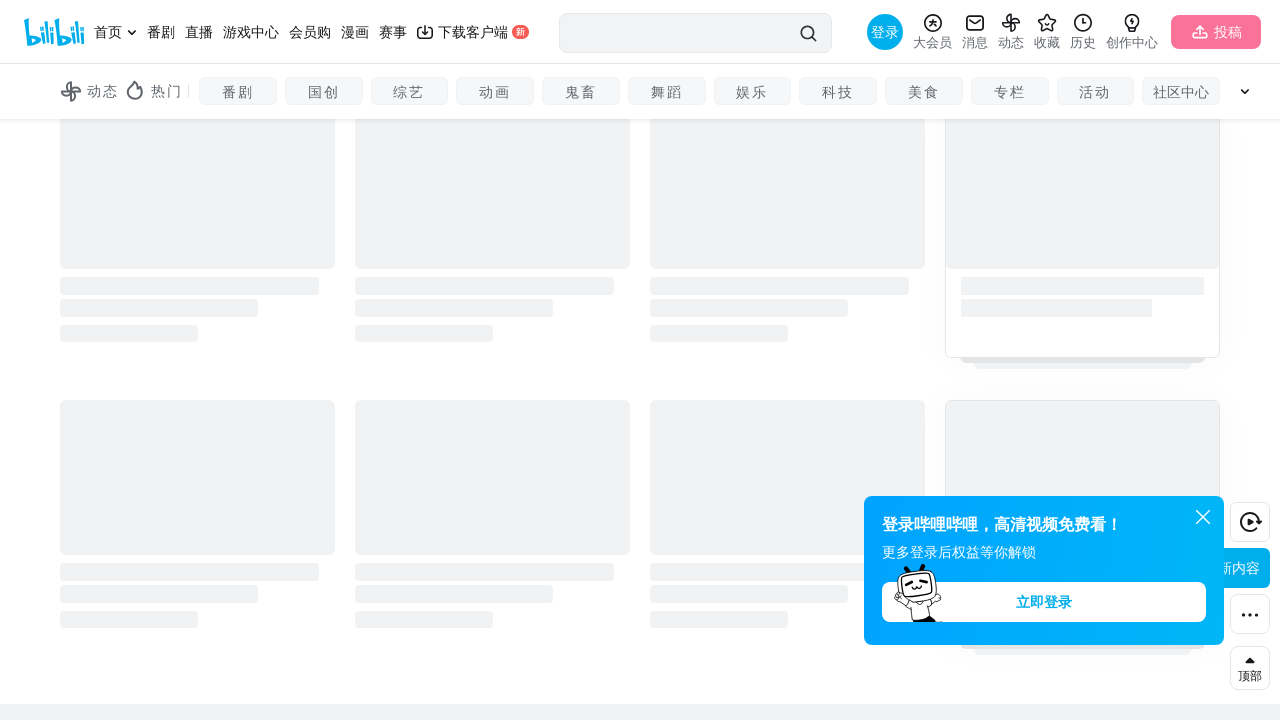